Tests navigation to Flipkart homepage and clicking on the Cart link to access the shopping cart page

Starting URL: https://www.flipkart.com

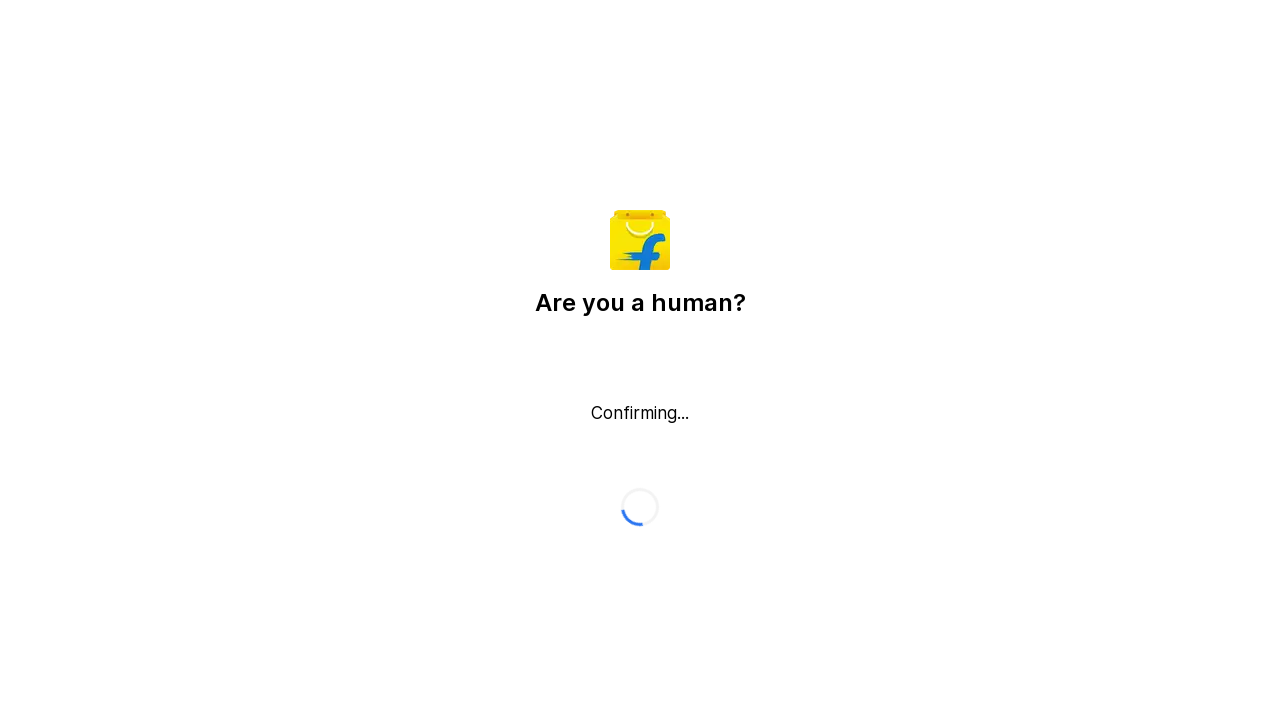

Cart link click failed - exception caught on text=Cart
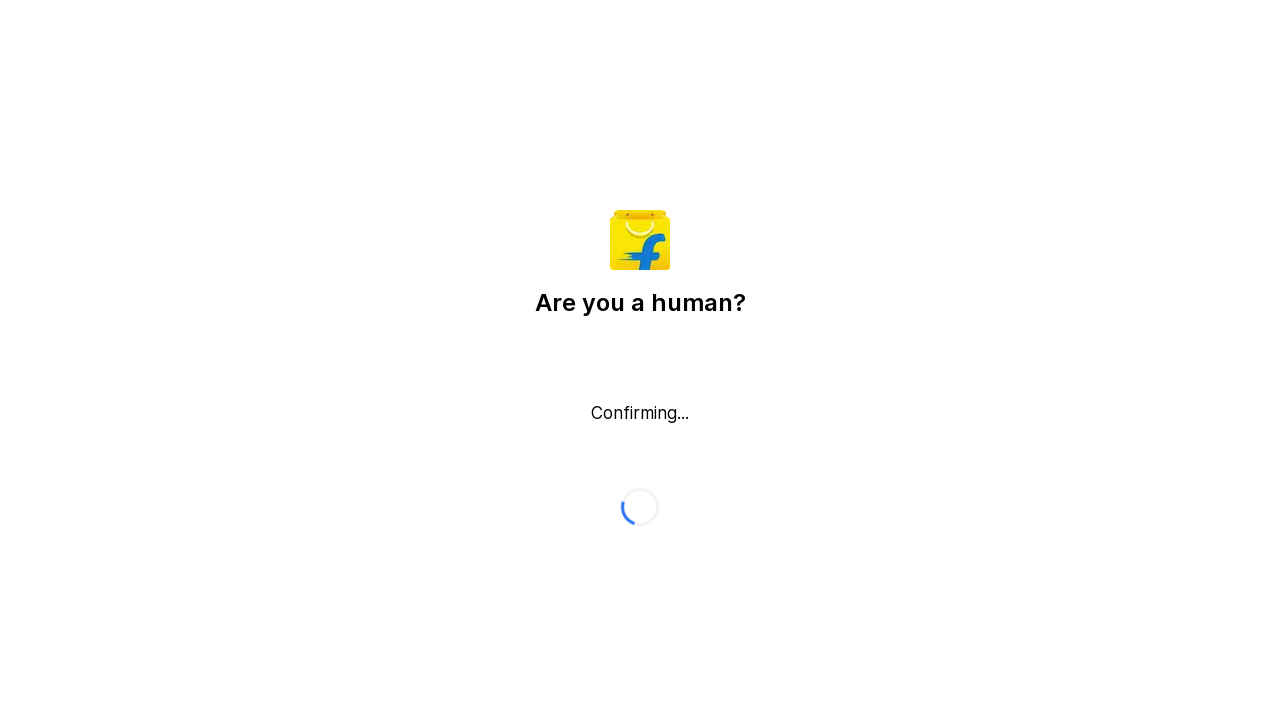

Waited 2000ms for navigation to complete
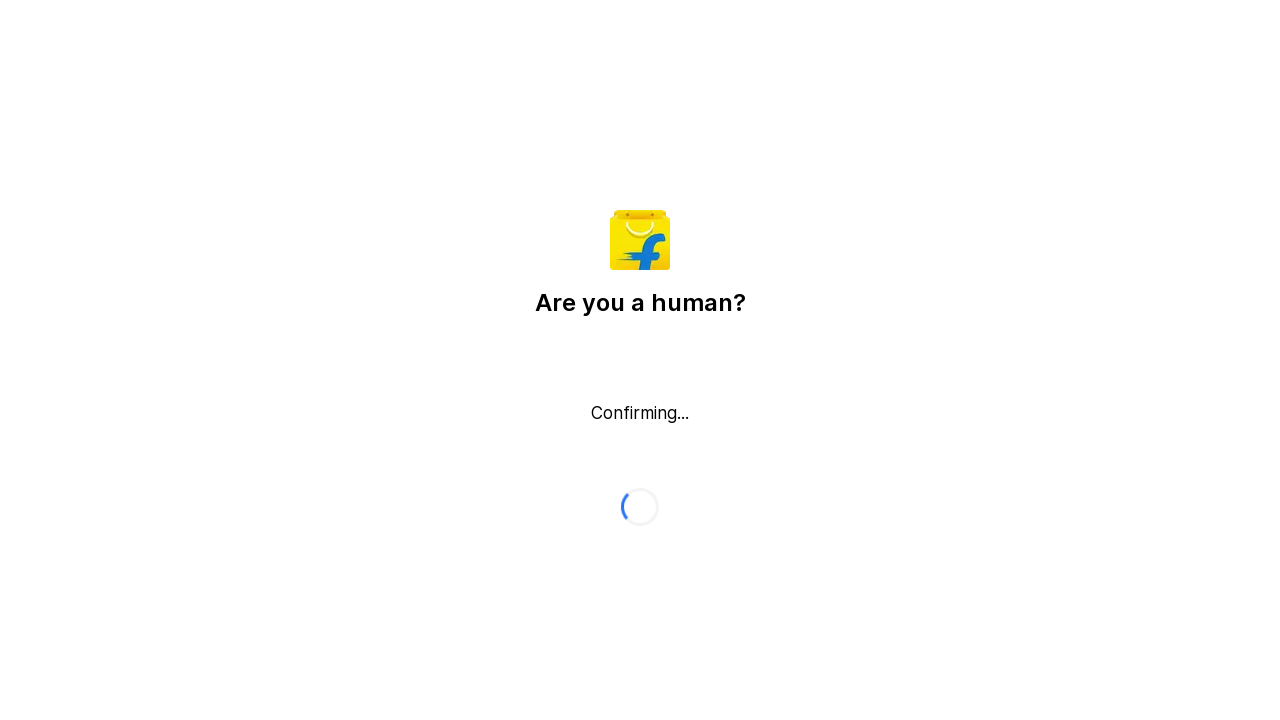

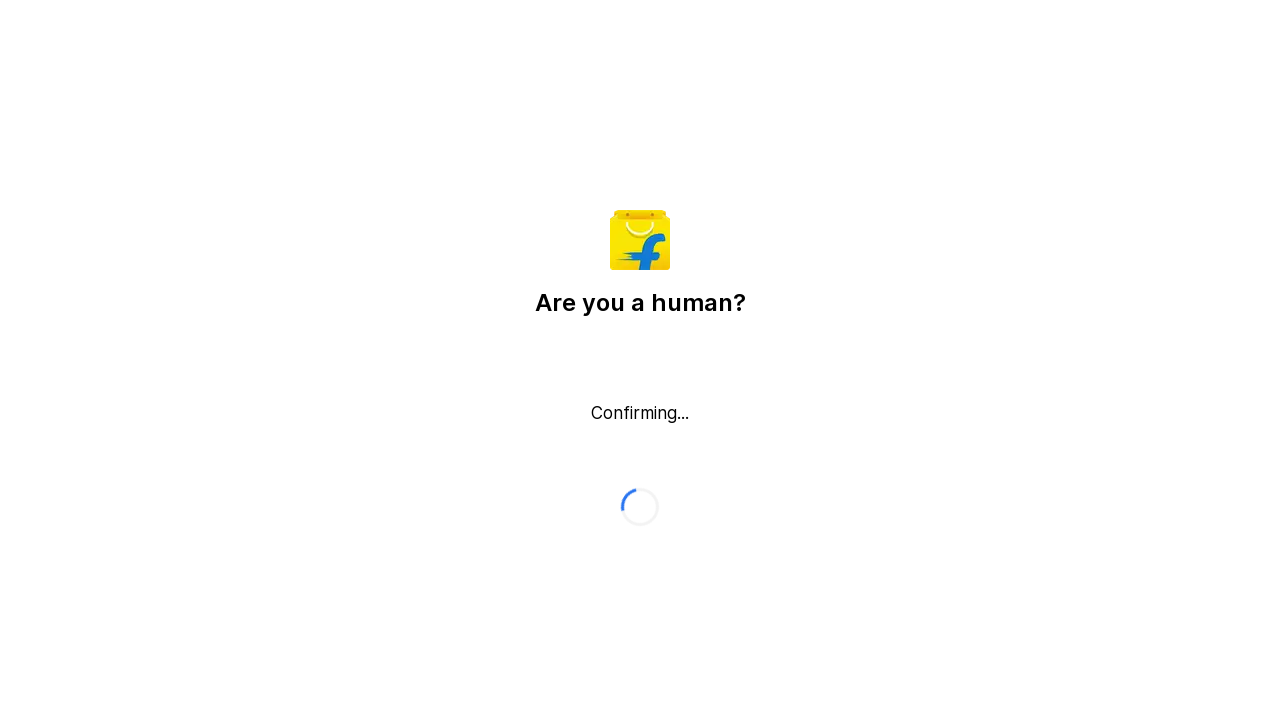